Tests window handling functionality by clicking a link that opens a new window, switching to the new window to verify its content, then switching back to the main window.

Starting URL: https://the-internet.herokuapp.com/windows

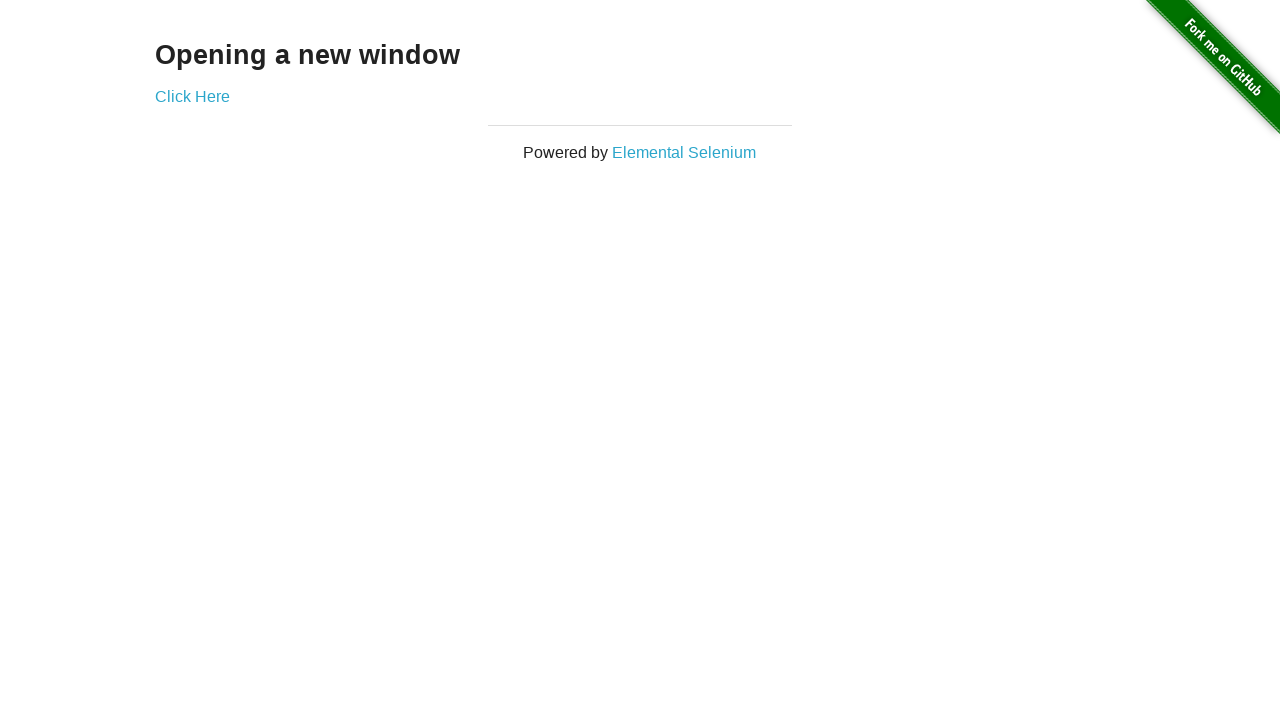

Stored reference to main page
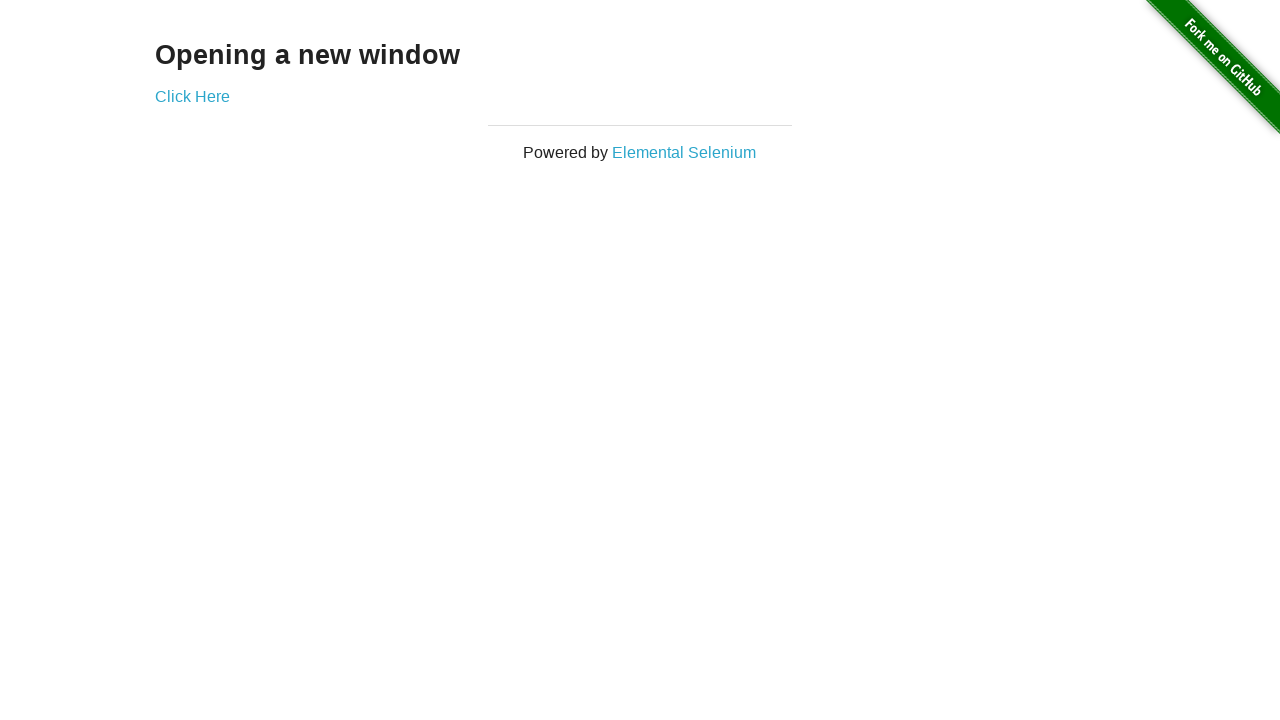

Clicked 'Click Here' link to open new window at (192, 96) on text=Click Here
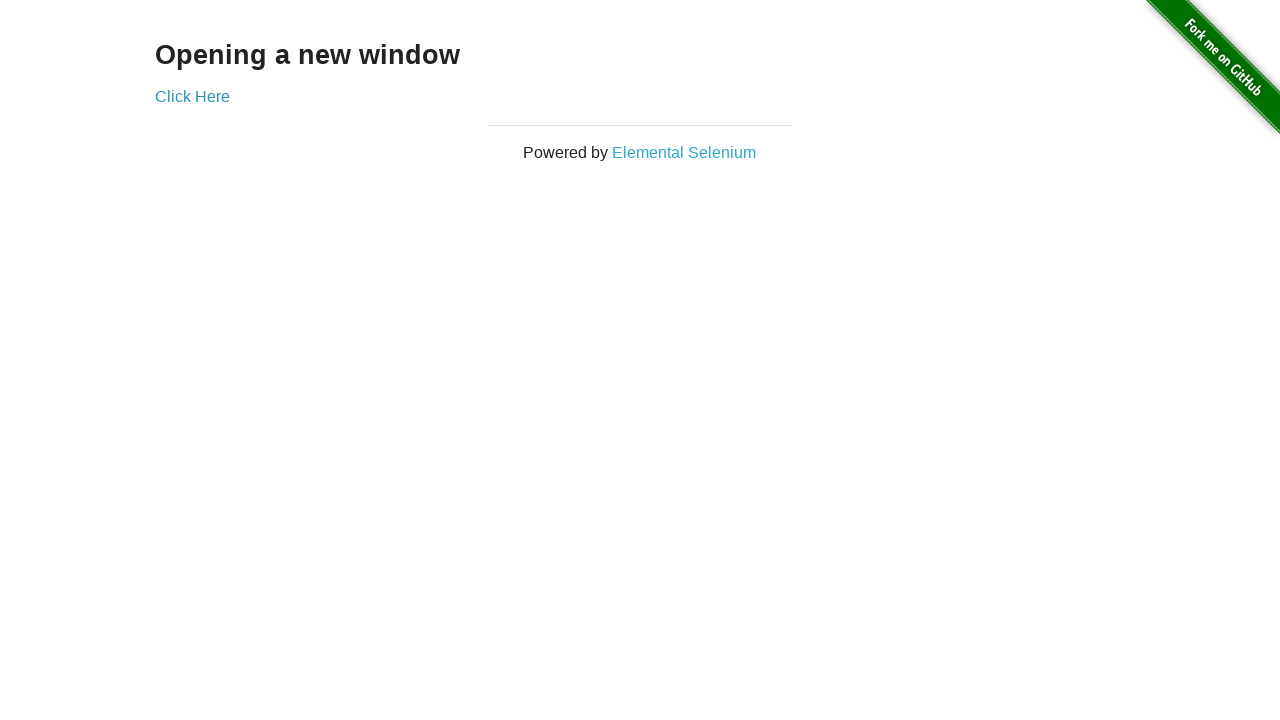

Captured reference to newly opened window
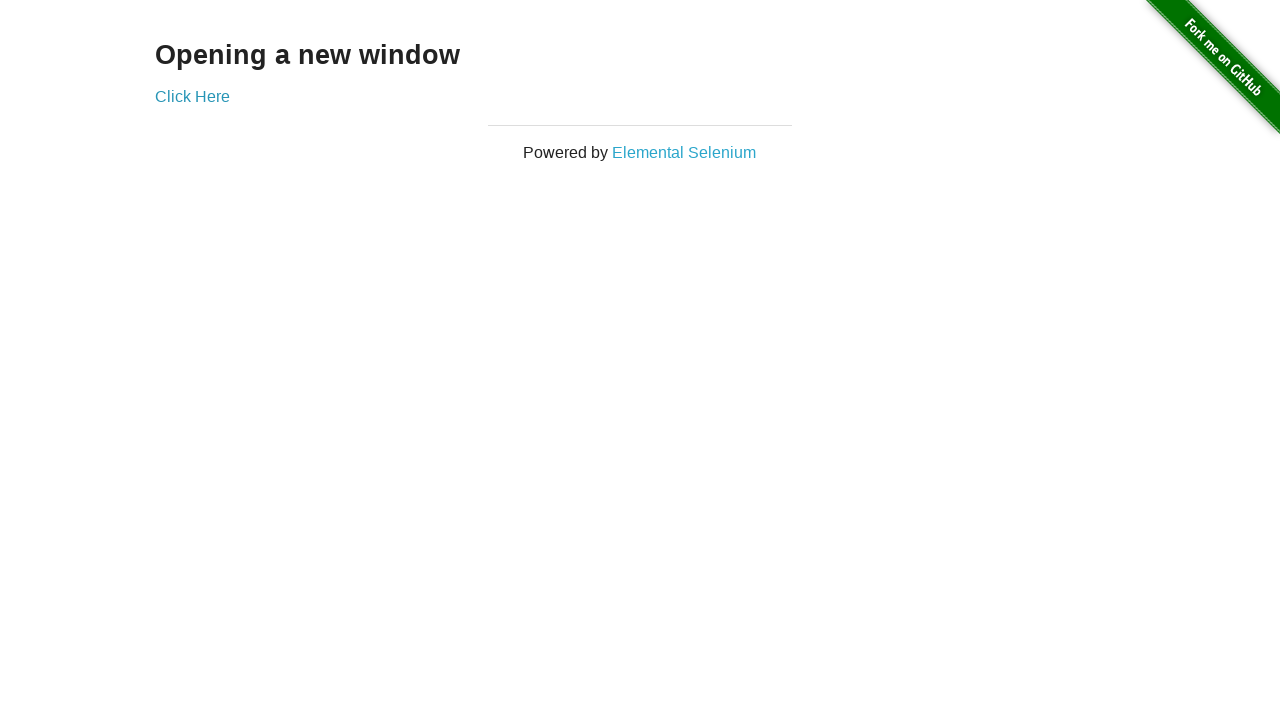

New window finished loading
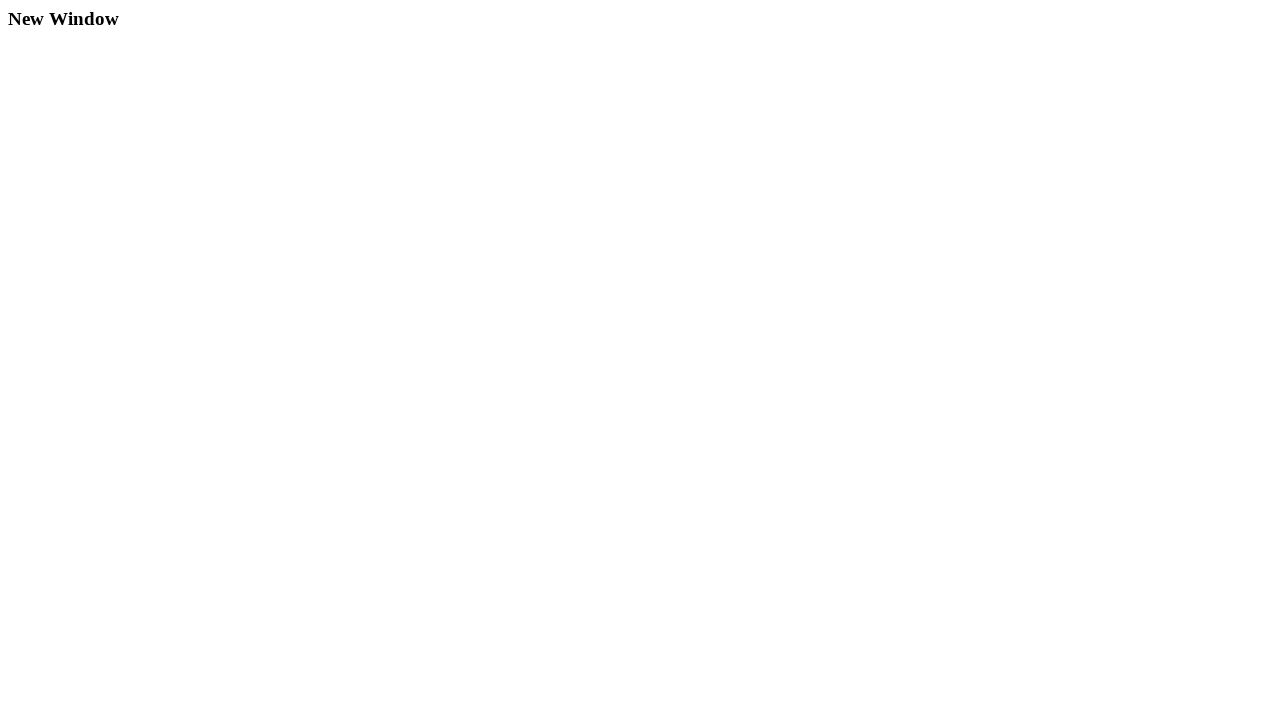

Verified 'New Window' text is present in new window content
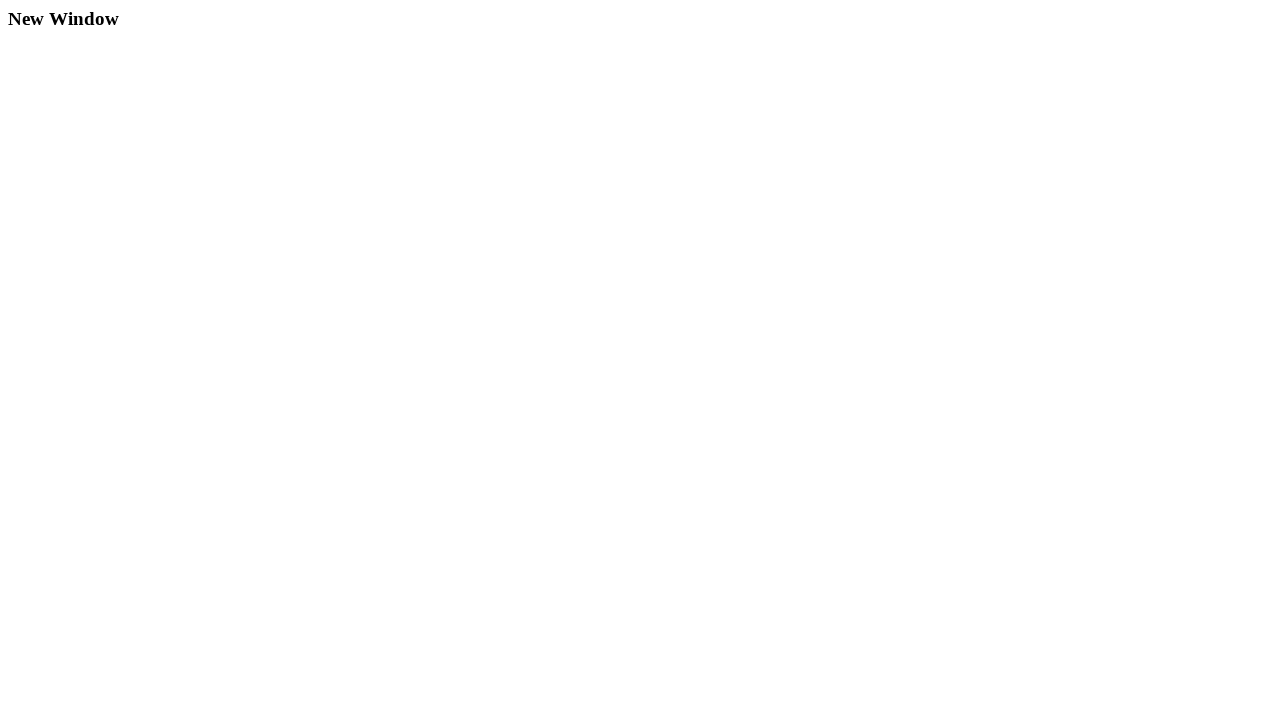

Switched back to main window
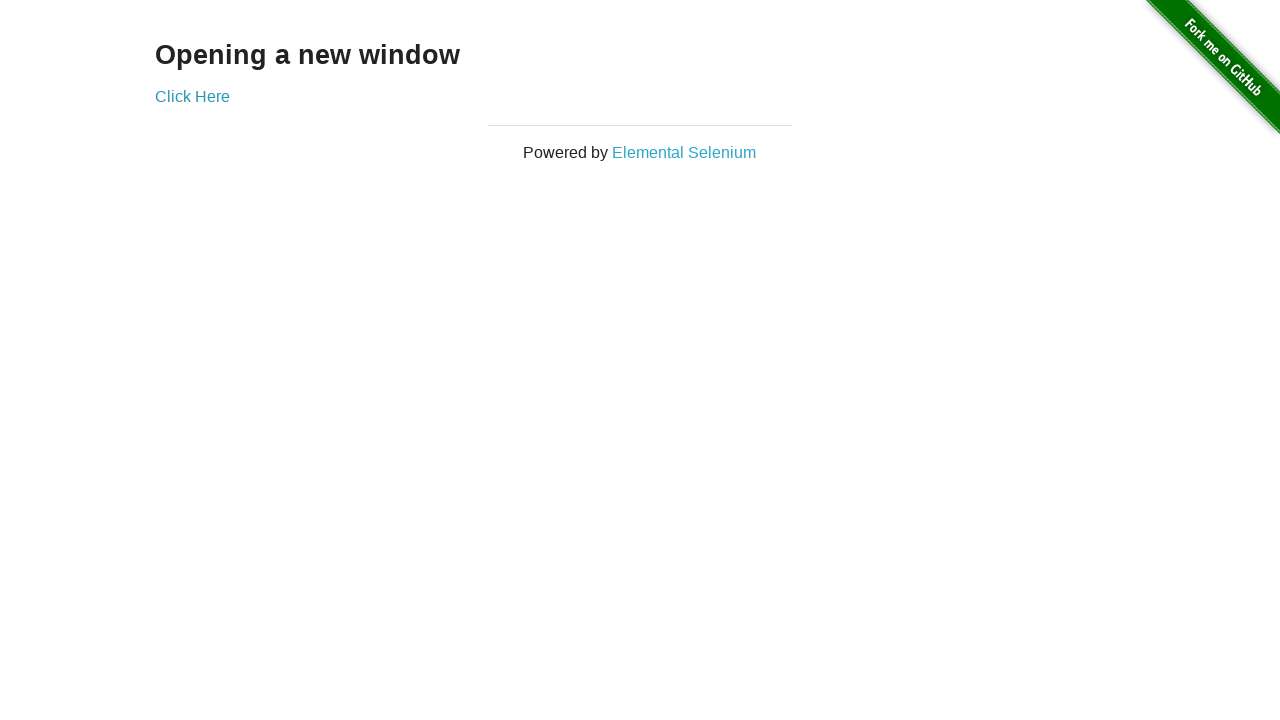

Closed the new window
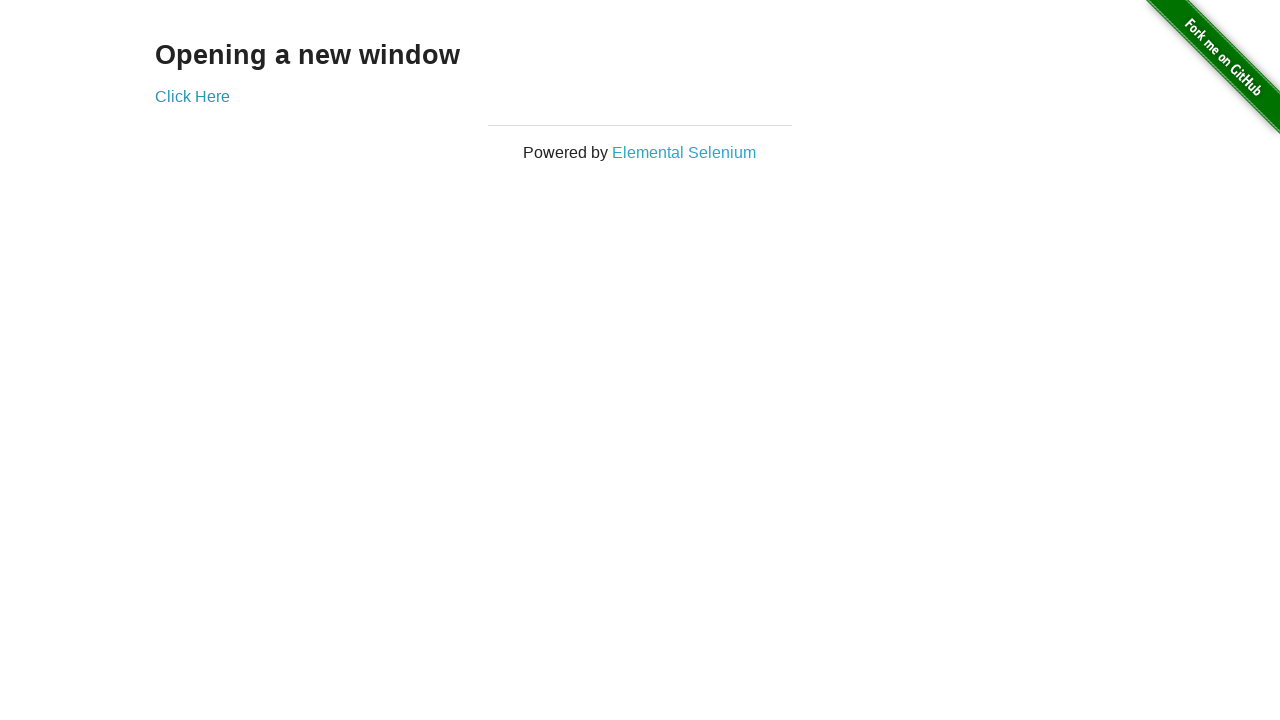

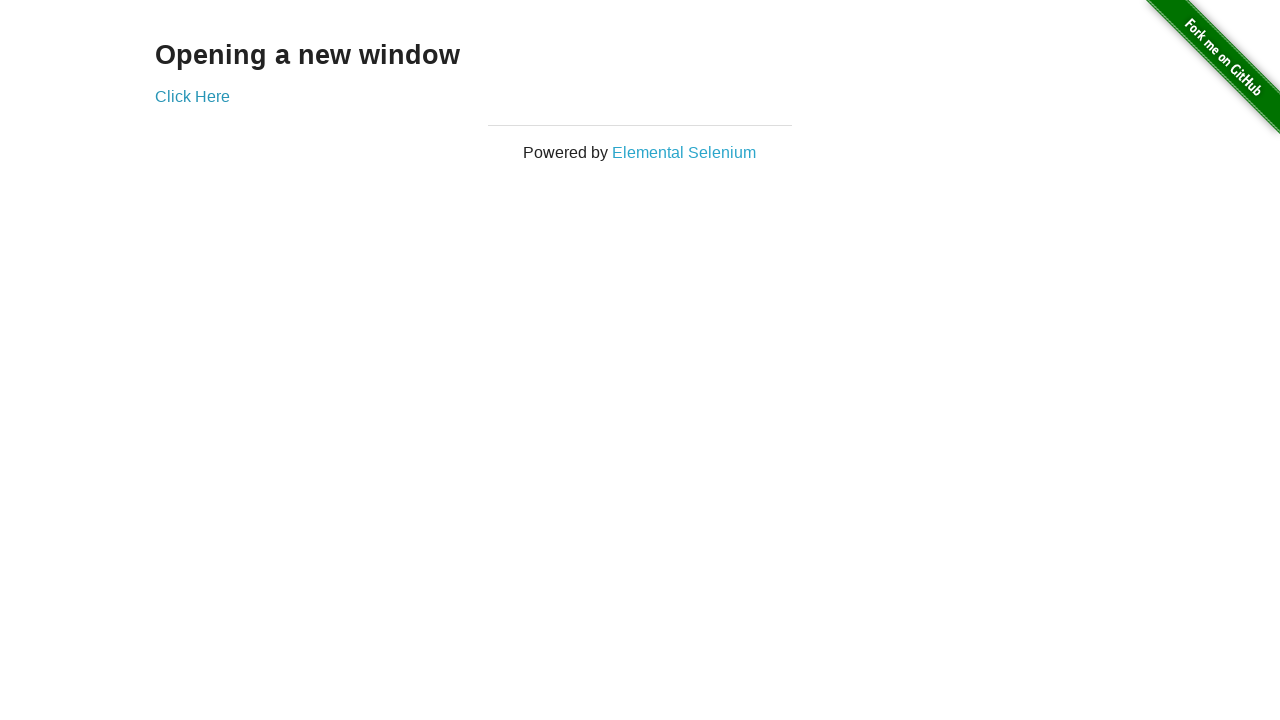